Tests file upload functionality by selecting a file via the file input and clicking the upload button to submit it.

Starting URL: https://the-internet.herokuapp.com/upload

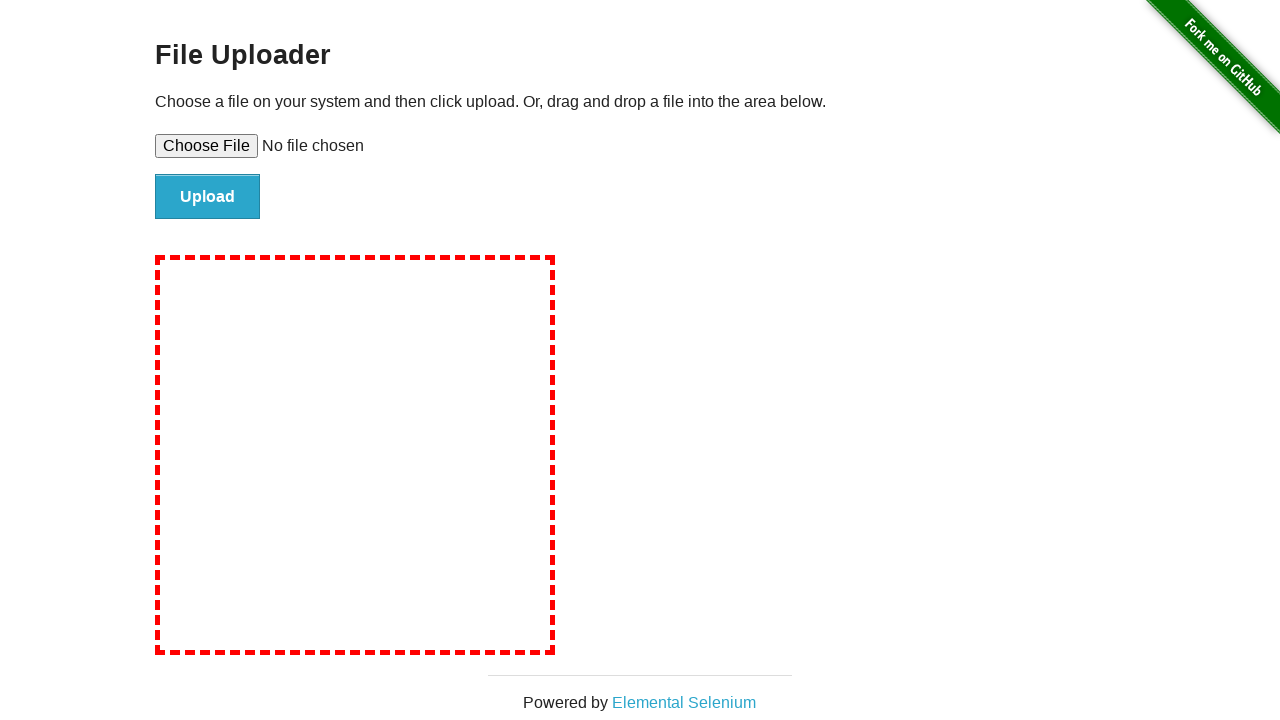

Created temporary test file for upload
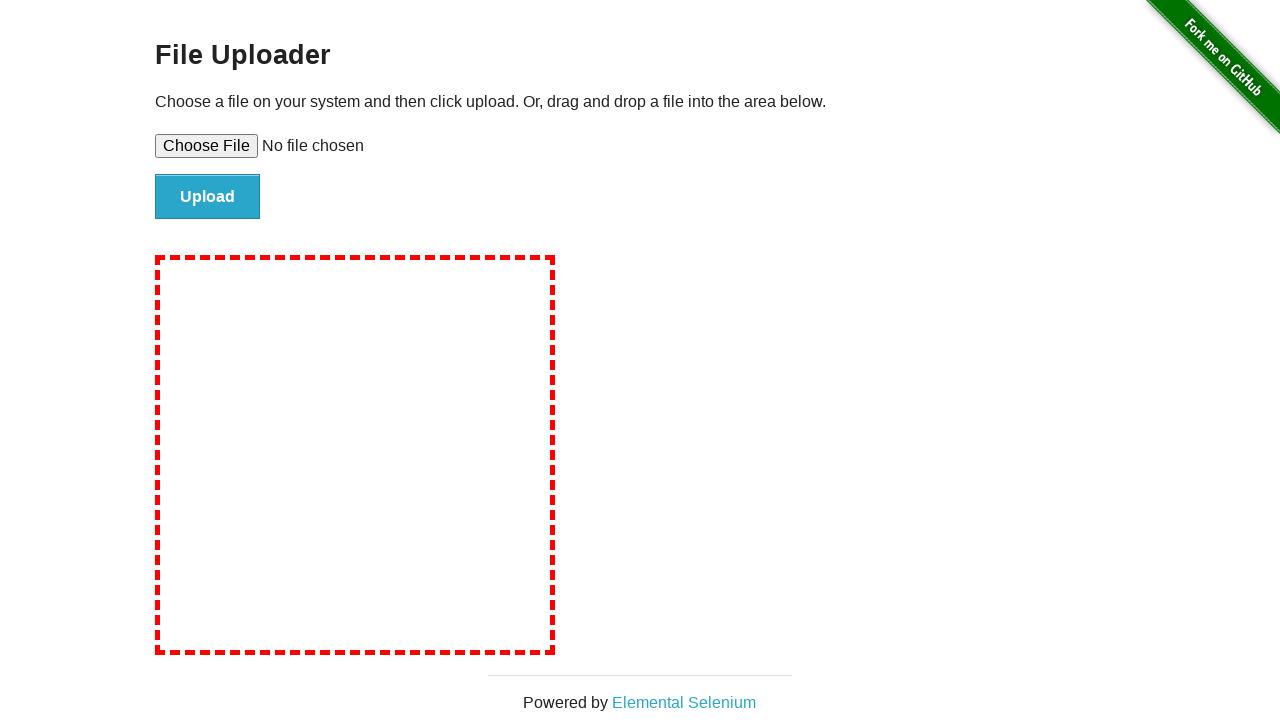

Selected test file via file input element
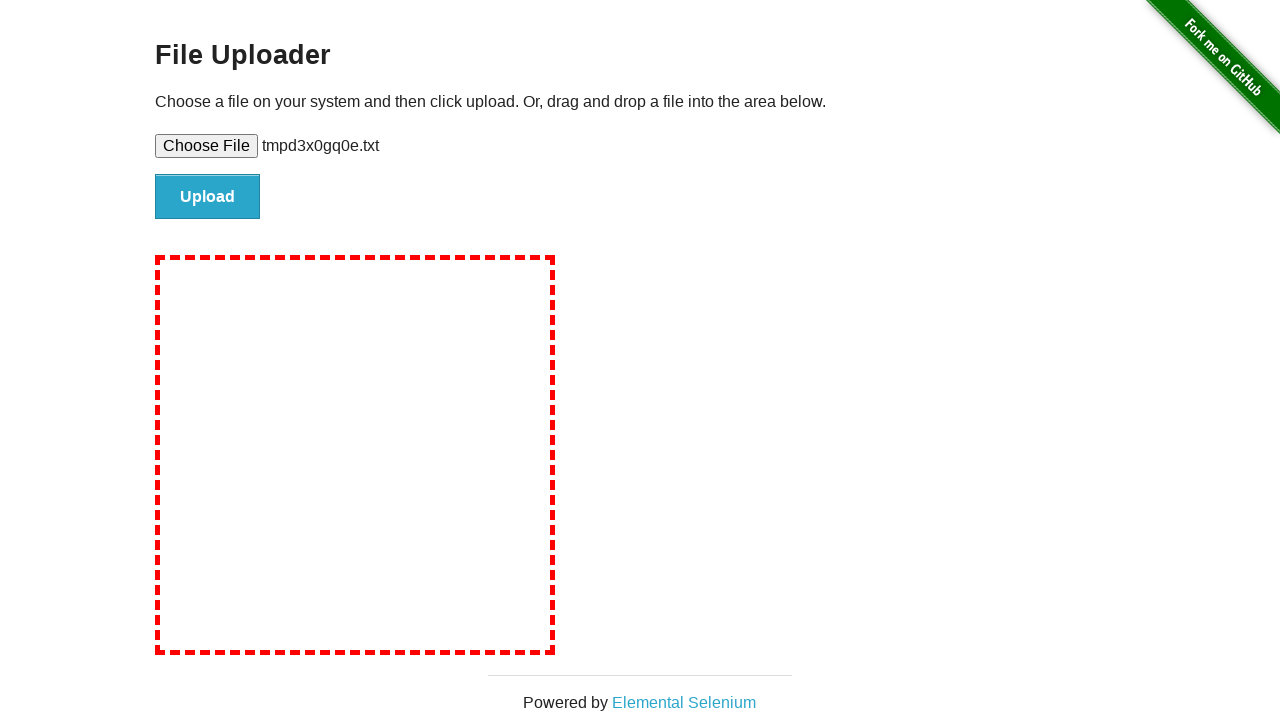

Clicked upload button to submit file at (208, 197) on #file-submit
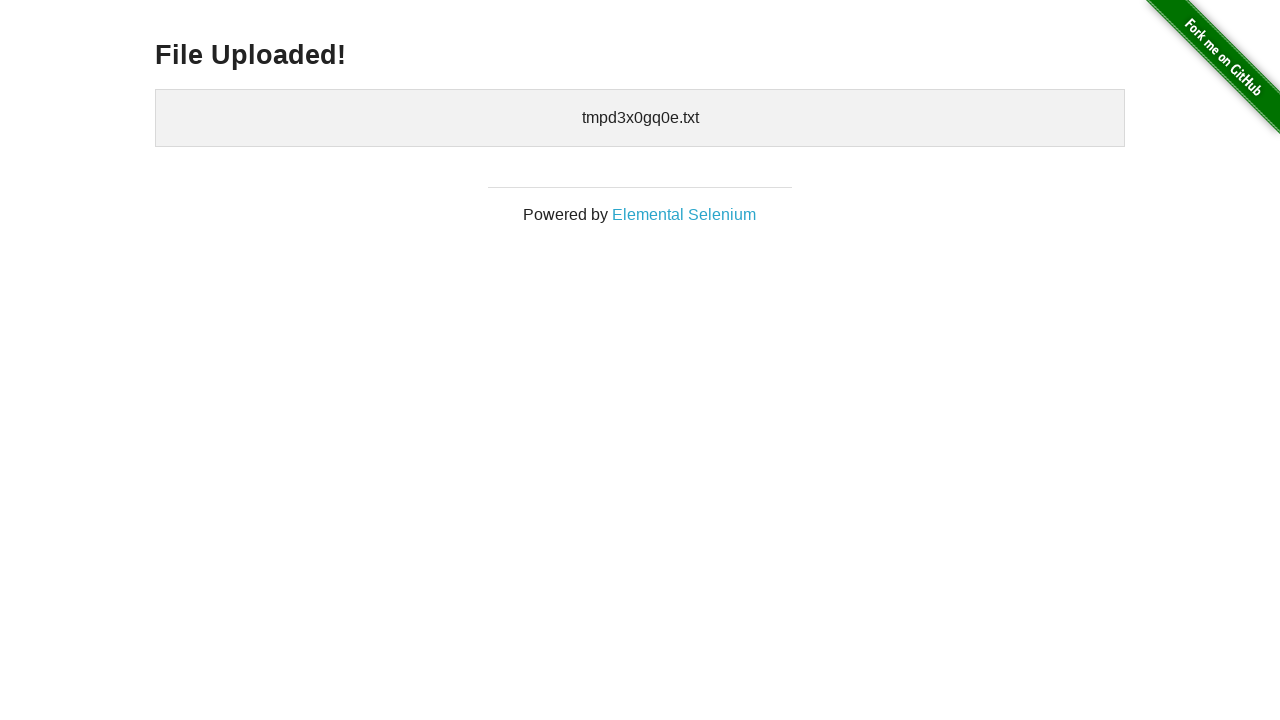

Upload confirmation section loaded
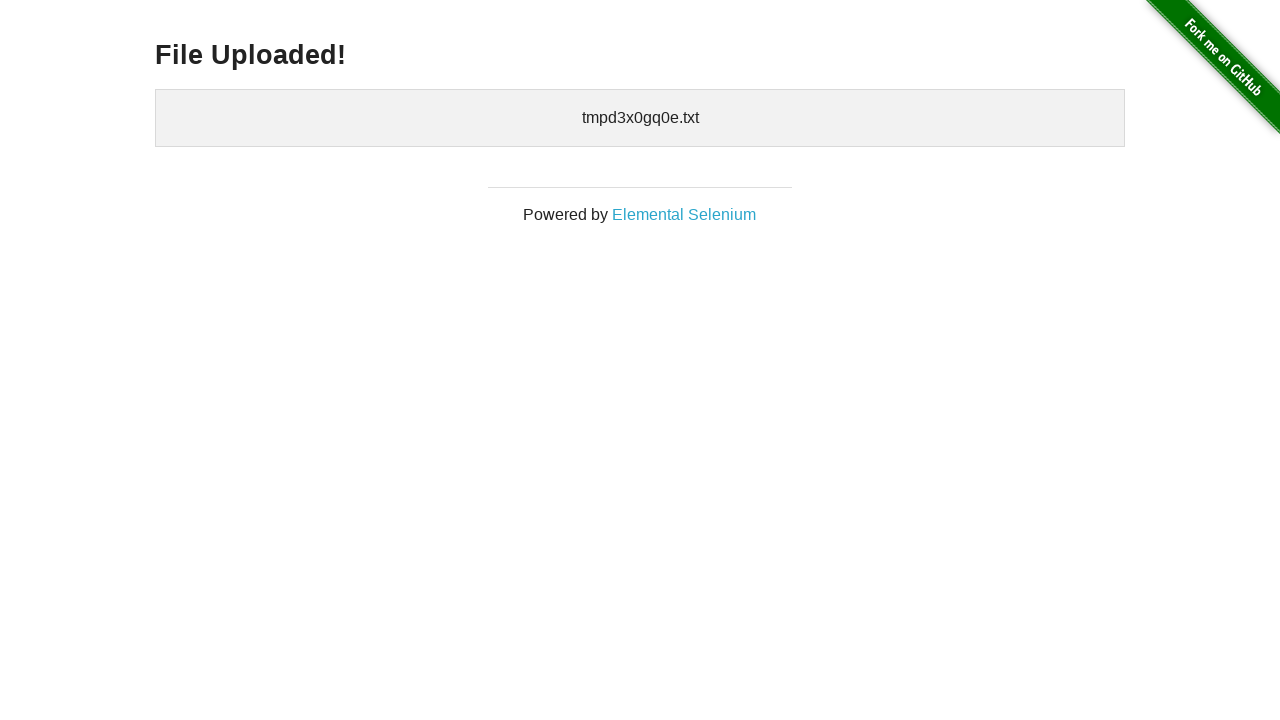

Cleaned up temporary test file
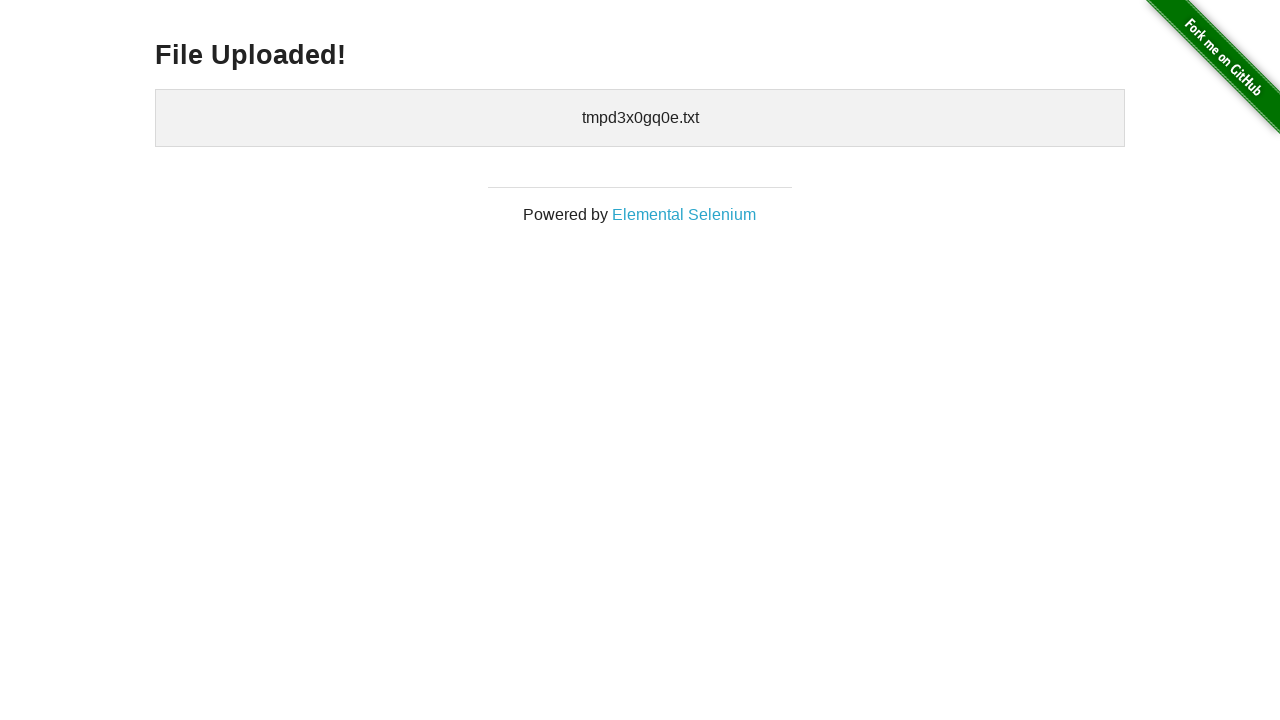

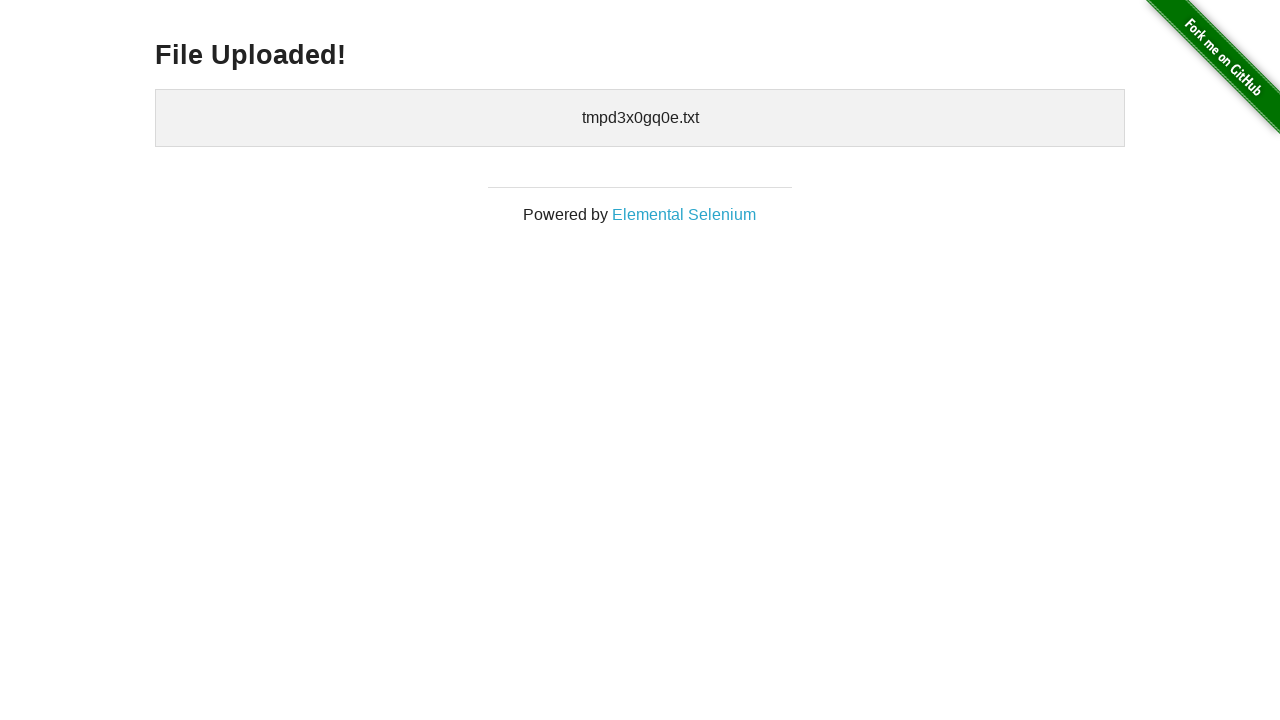